Tests checkbox functionality by clicking on the Checkboxes link, verifying initial checkbox states, and toggling the first checkbox.

Starting URL: http://the-internet.herokuapp.com/

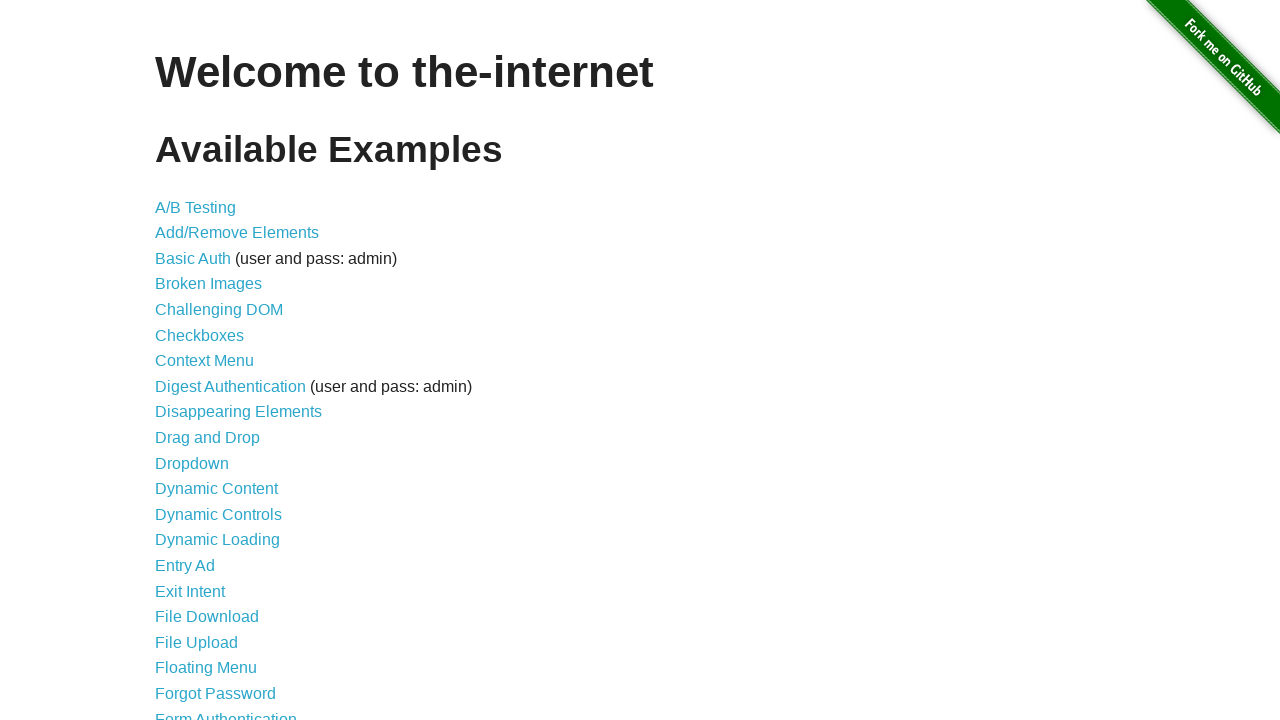

Clicked on Checkboxes link at (200, 335) on xpath=//a[text()='Checkboxes']
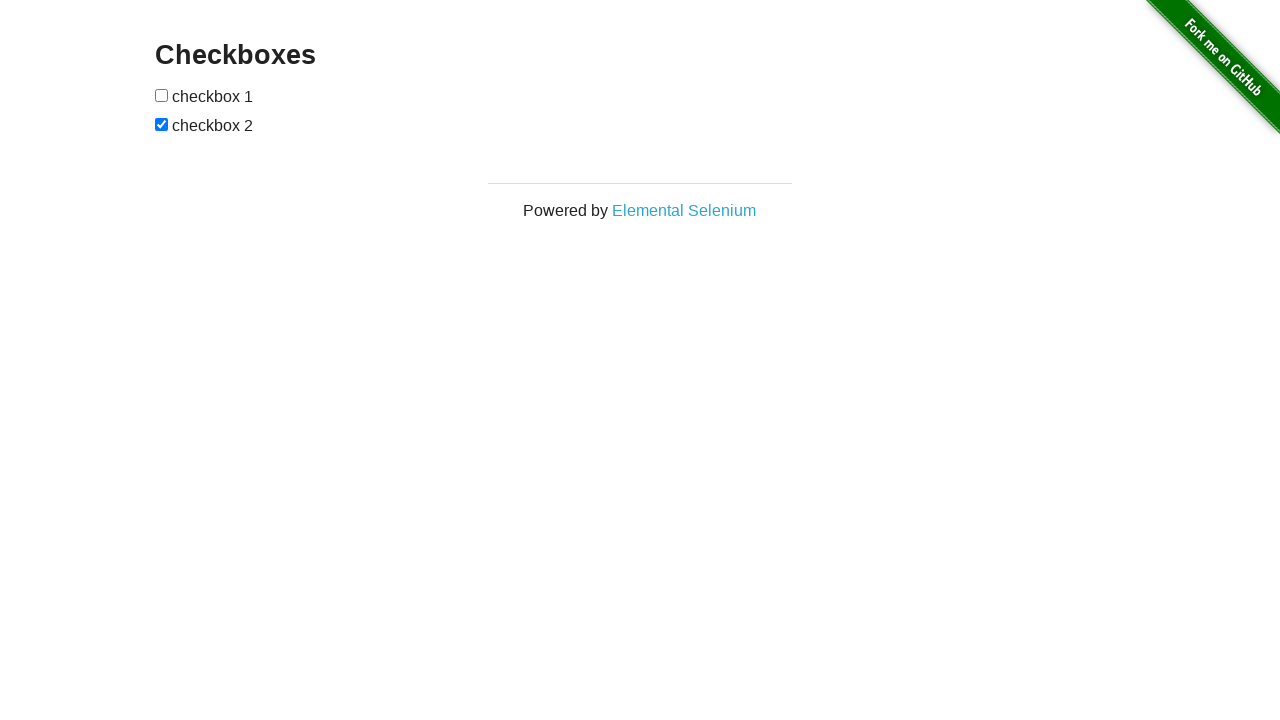

Checkboxes element loaded
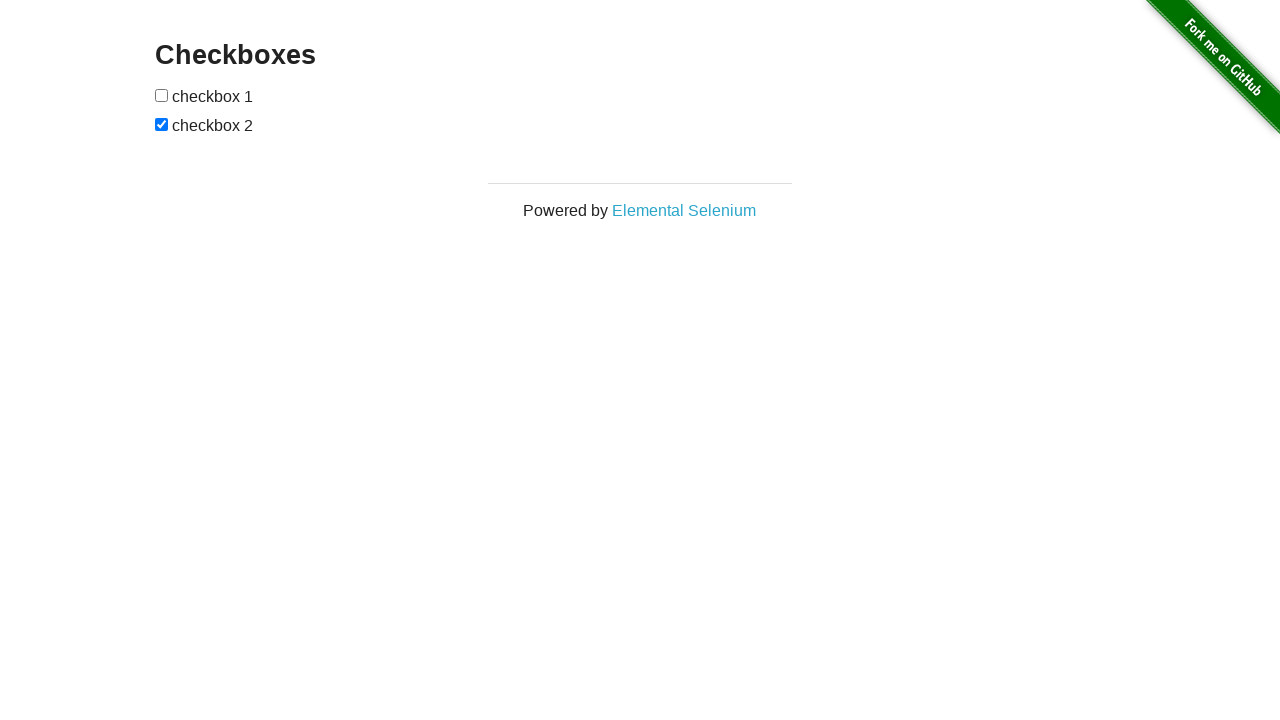

Located first checkbox element
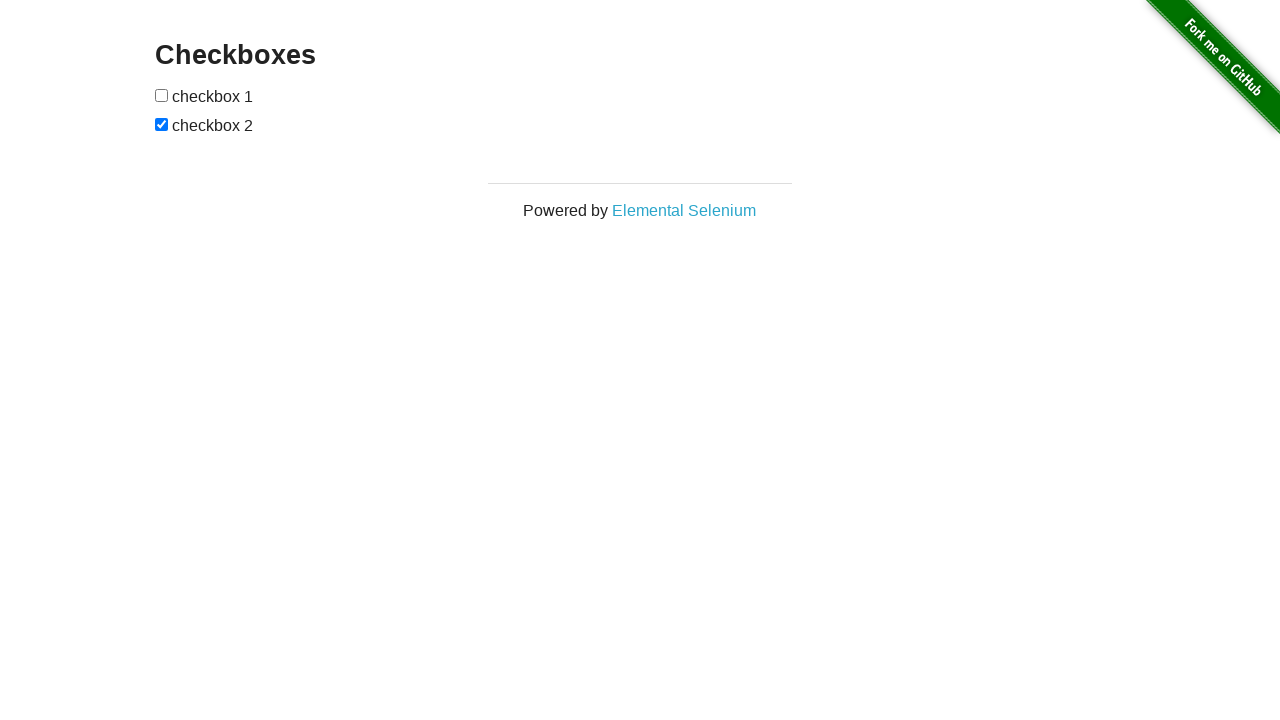

Verified first checkbox is not initially selected
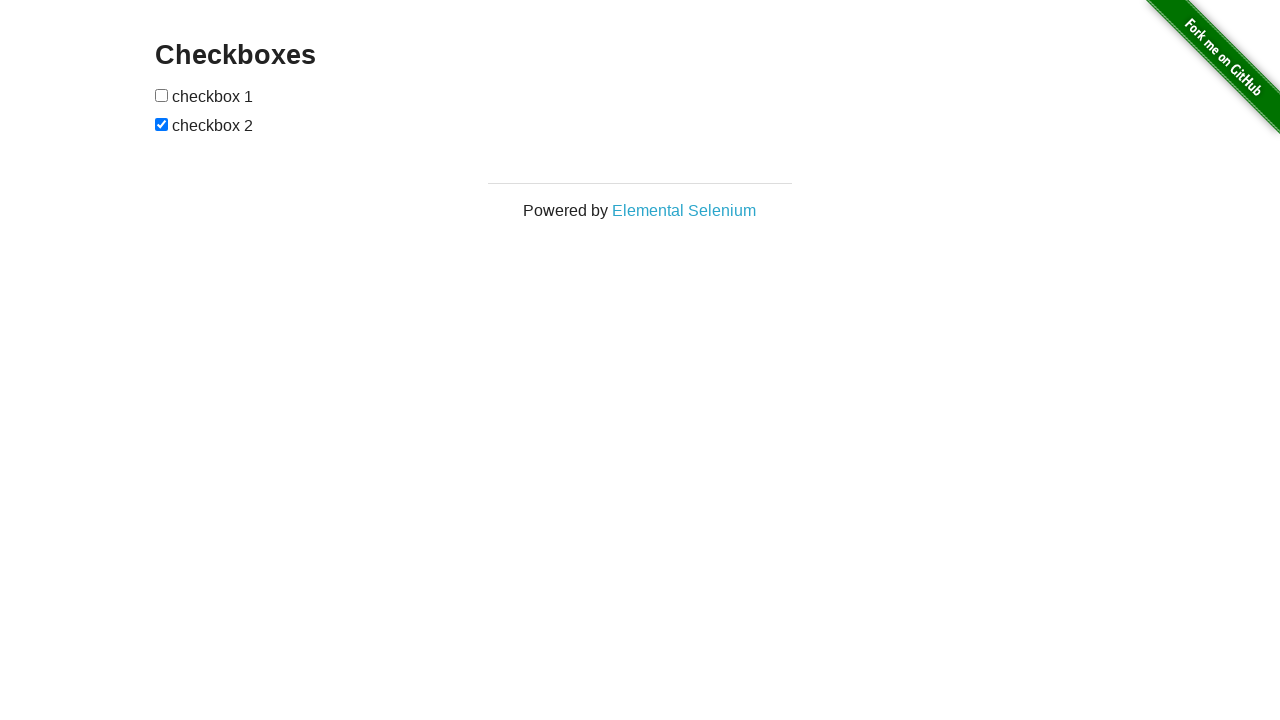

Clicked first checkbox to toggle it at (162, 95) on xpath=//form[@id='checkboxes']/input[1]
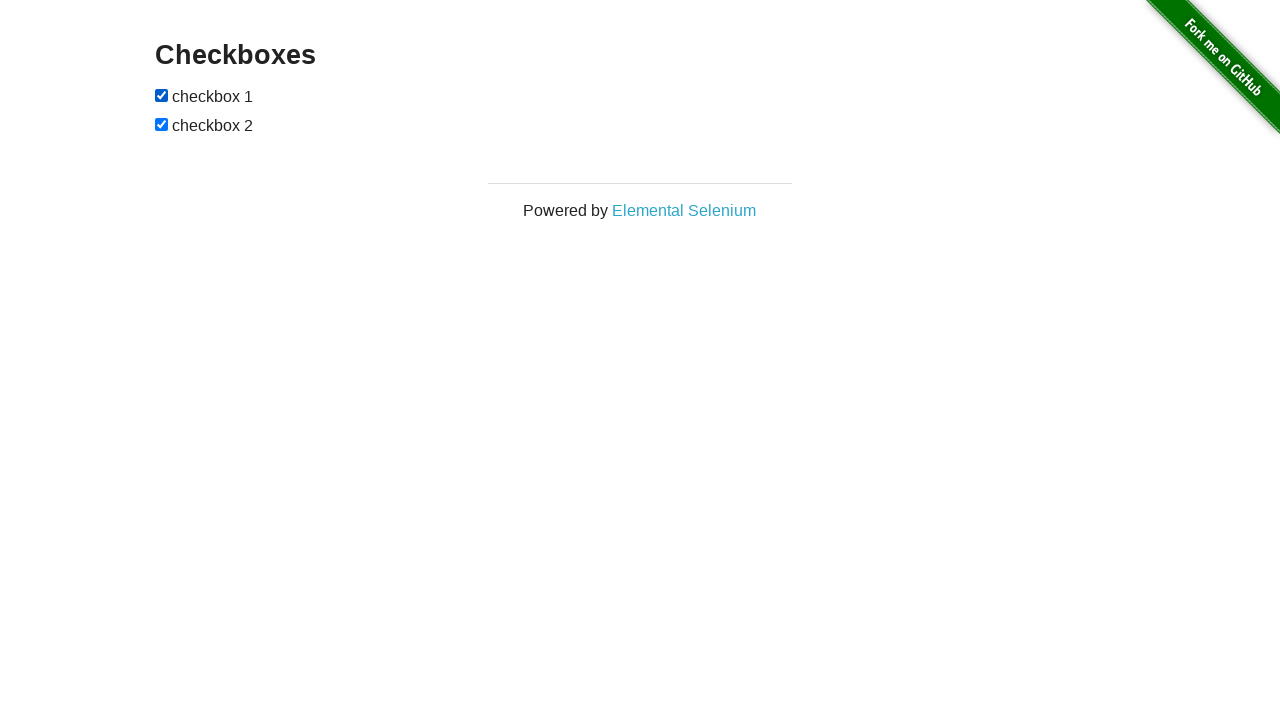

Located second checkbox element
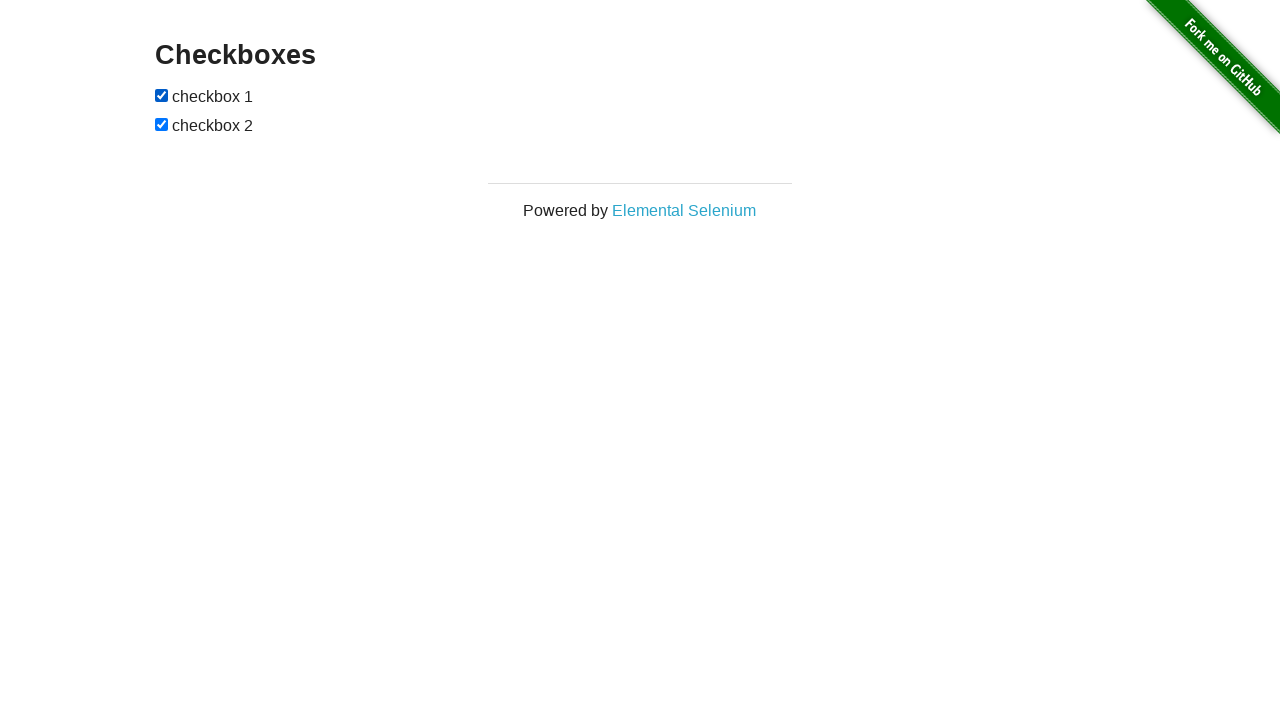

Verified second checkbox is selected
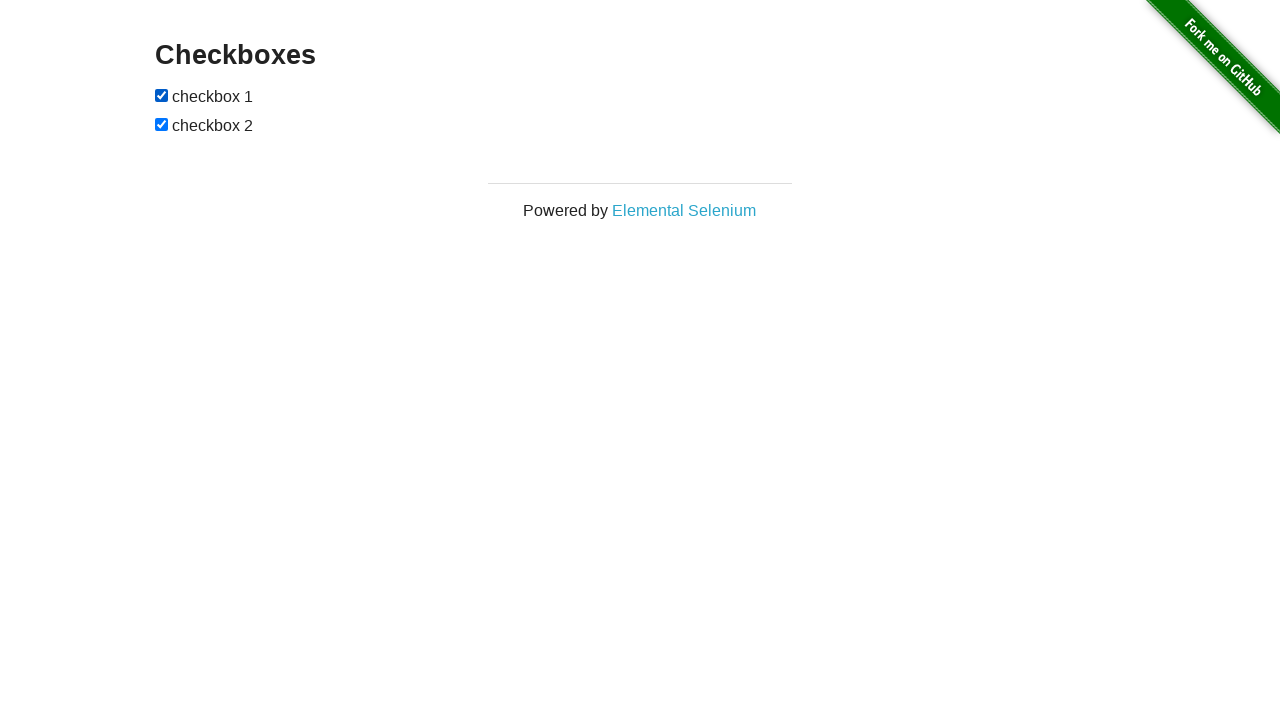

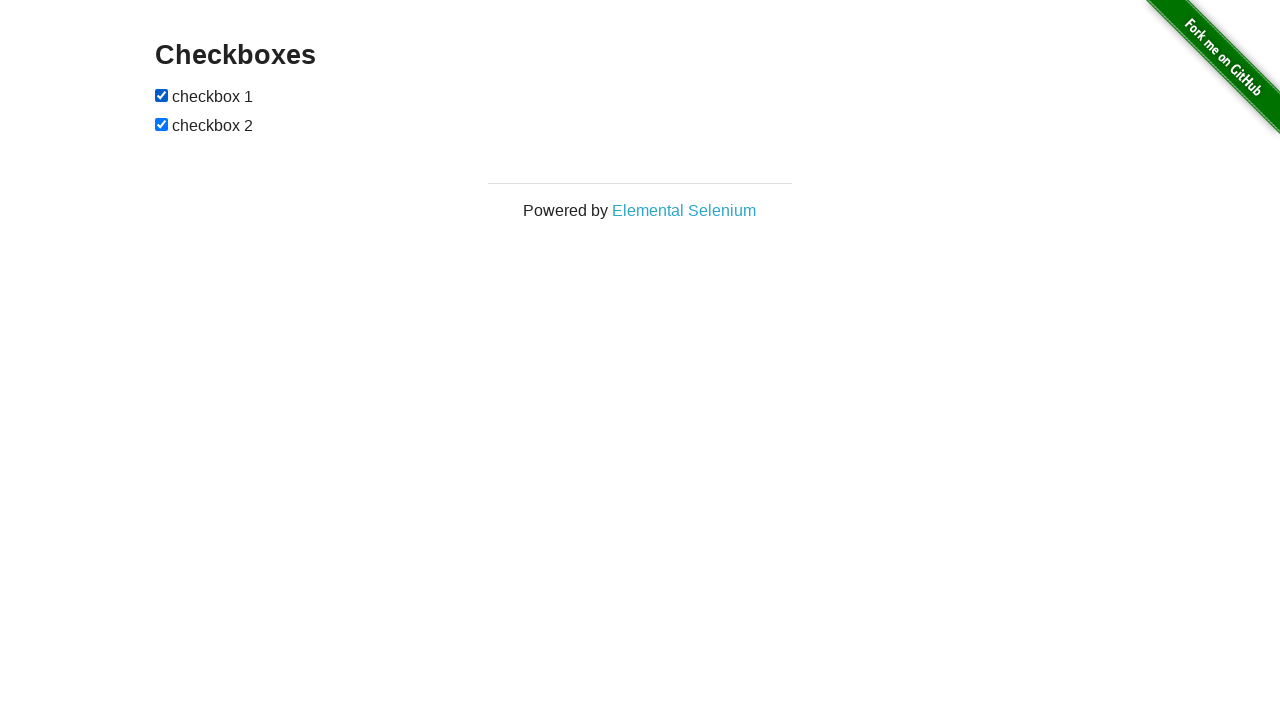